Tests double-click button functionality on a demo QA site by performing a double-click action and verifying the success message appears

Starting URL: https://demoqa.com/buttons

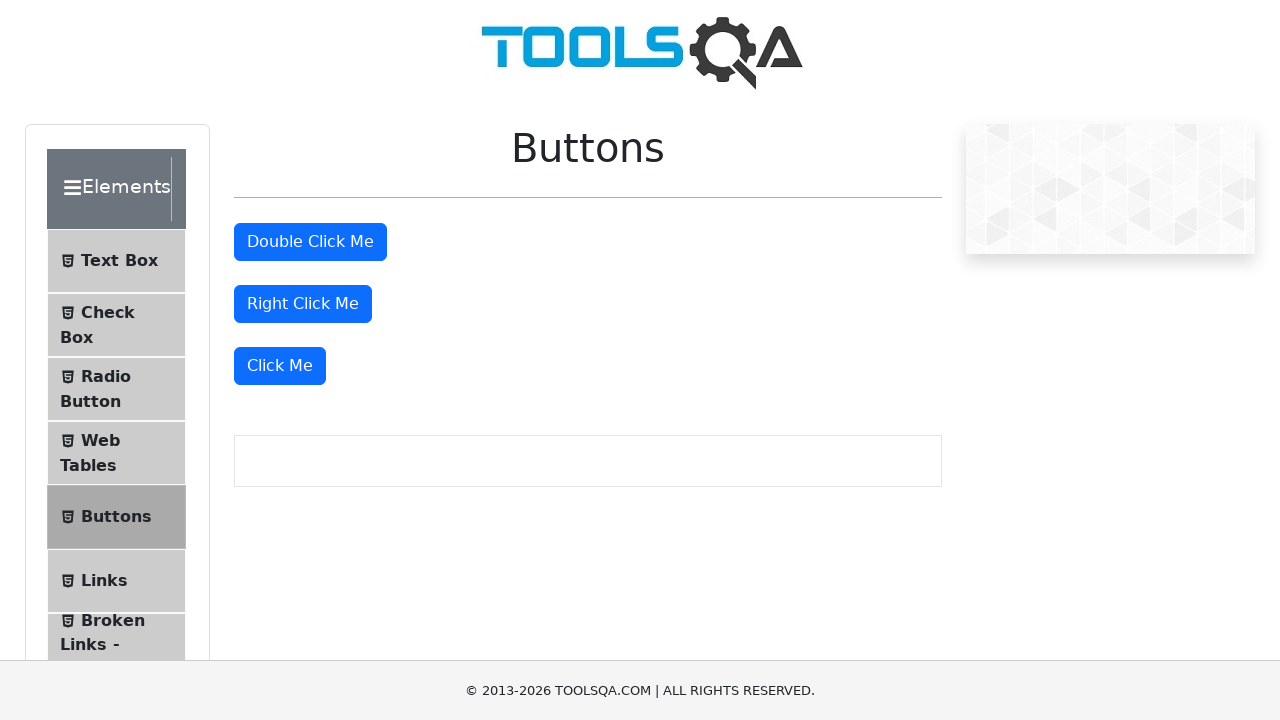

Navigated to DemoQA buttons page
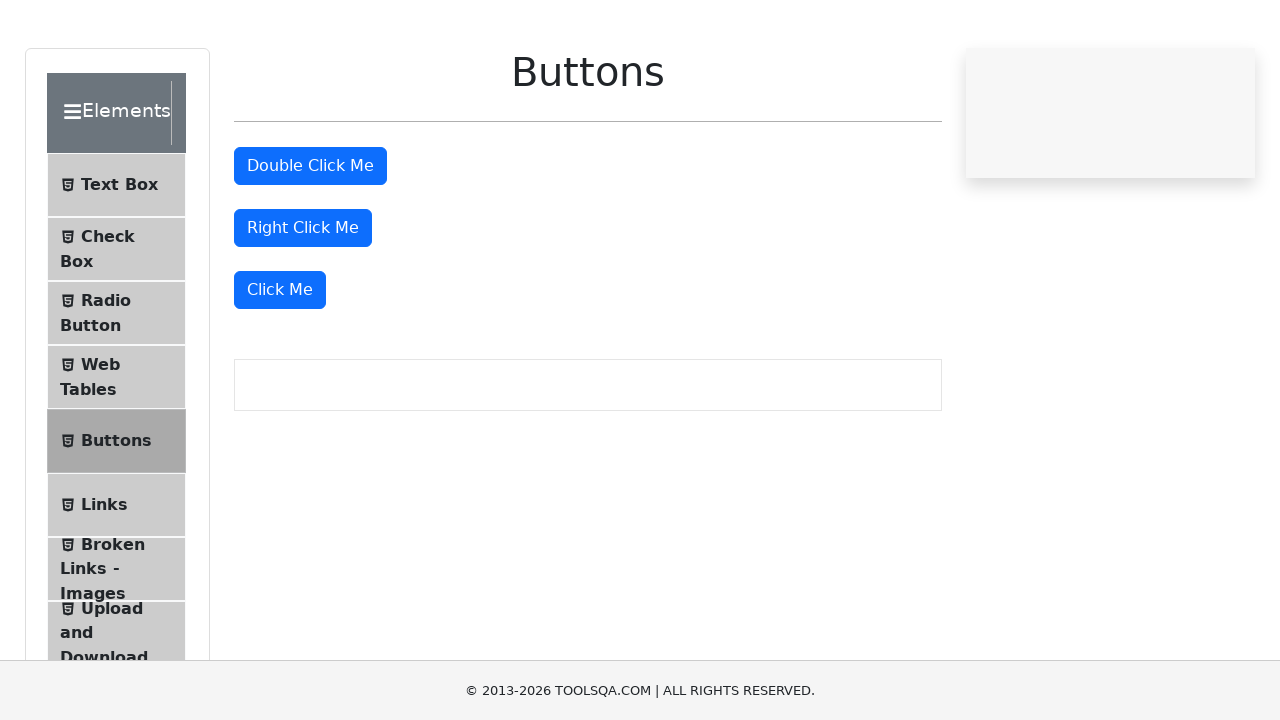

Performed double-click on the double click button at (310, 242) on #doubleClickBtn
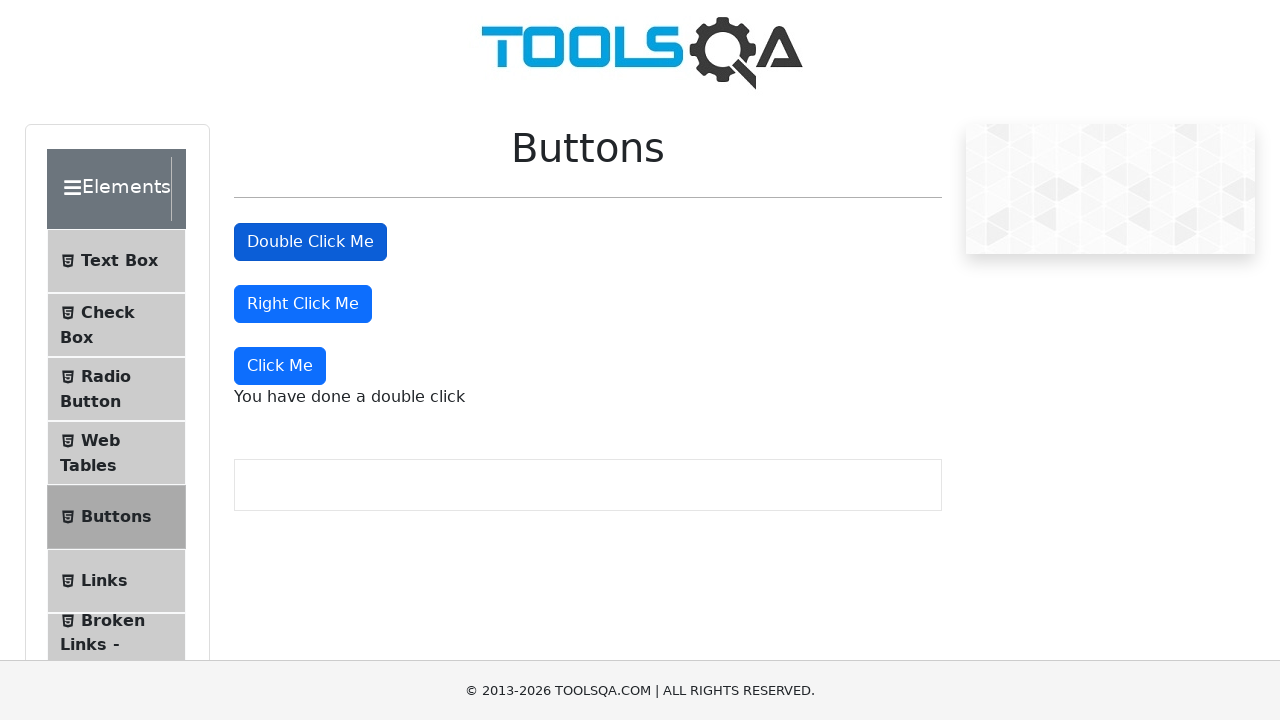

Double click success message appeared
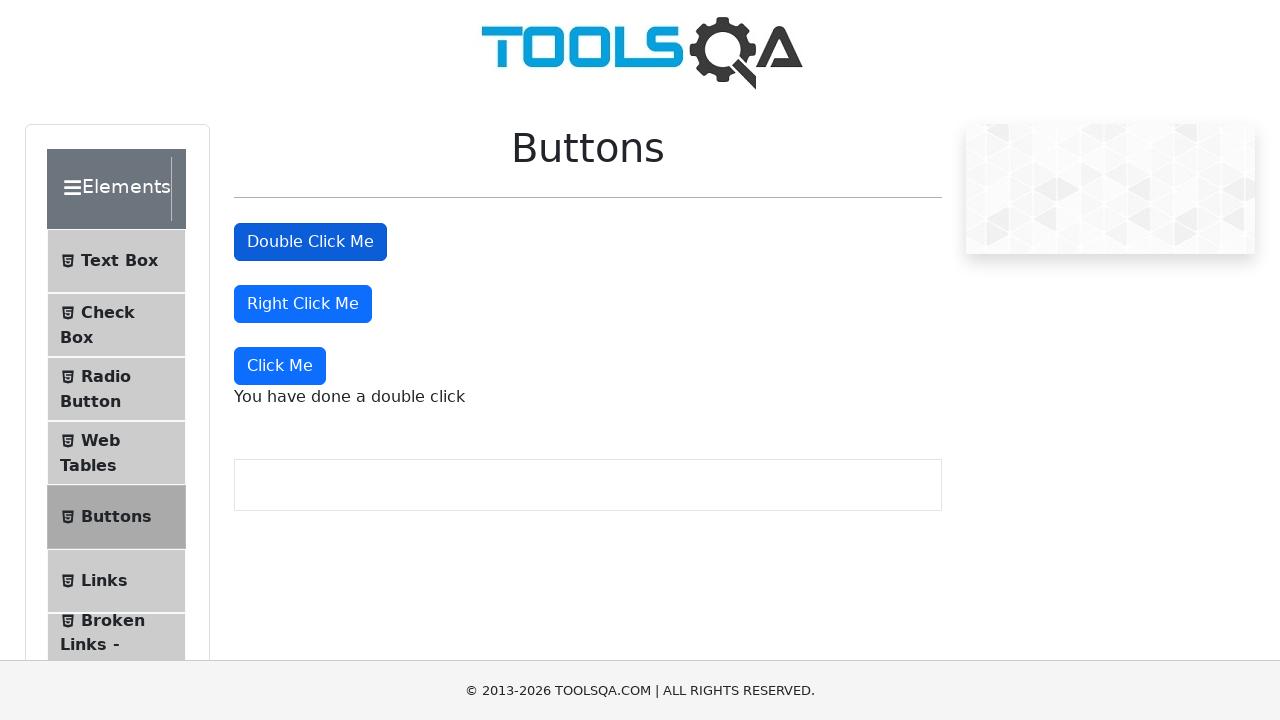

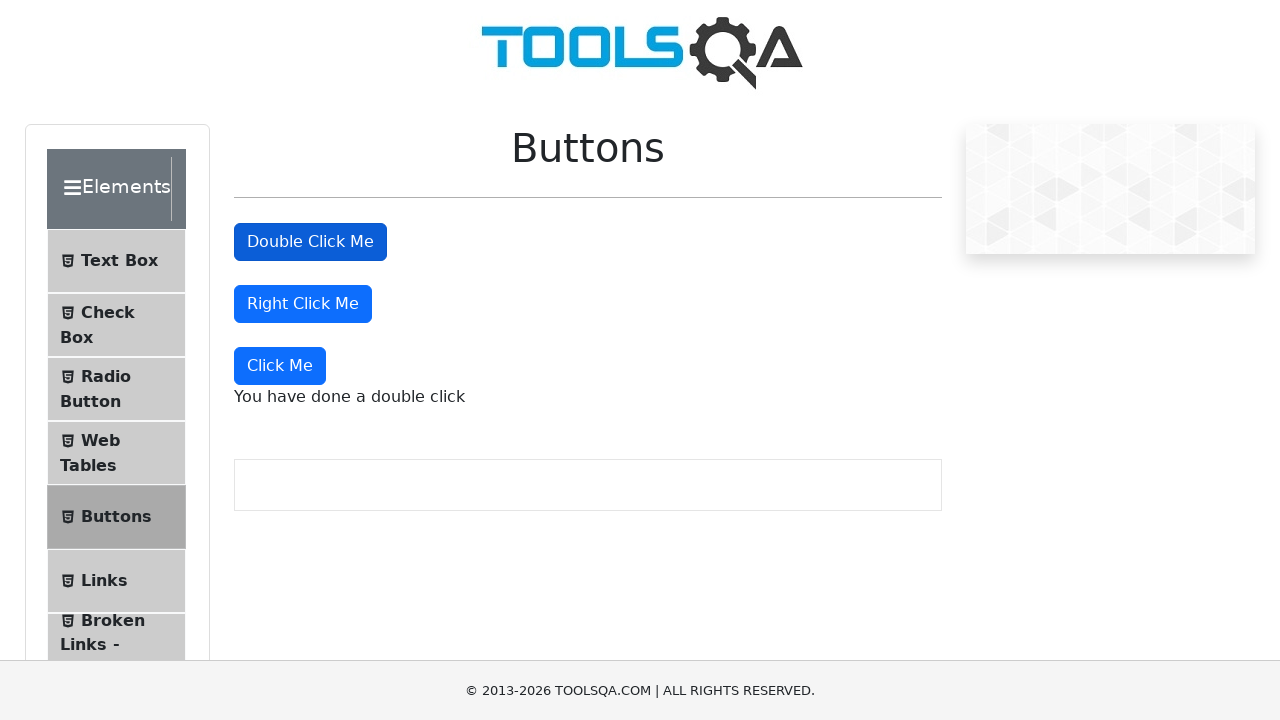